Tests dynamic controls functionality by clicking a checkbox, removing it, and waiting for a confirmation message to appear

Starting URL: https://the-internet.herokuapp.com/

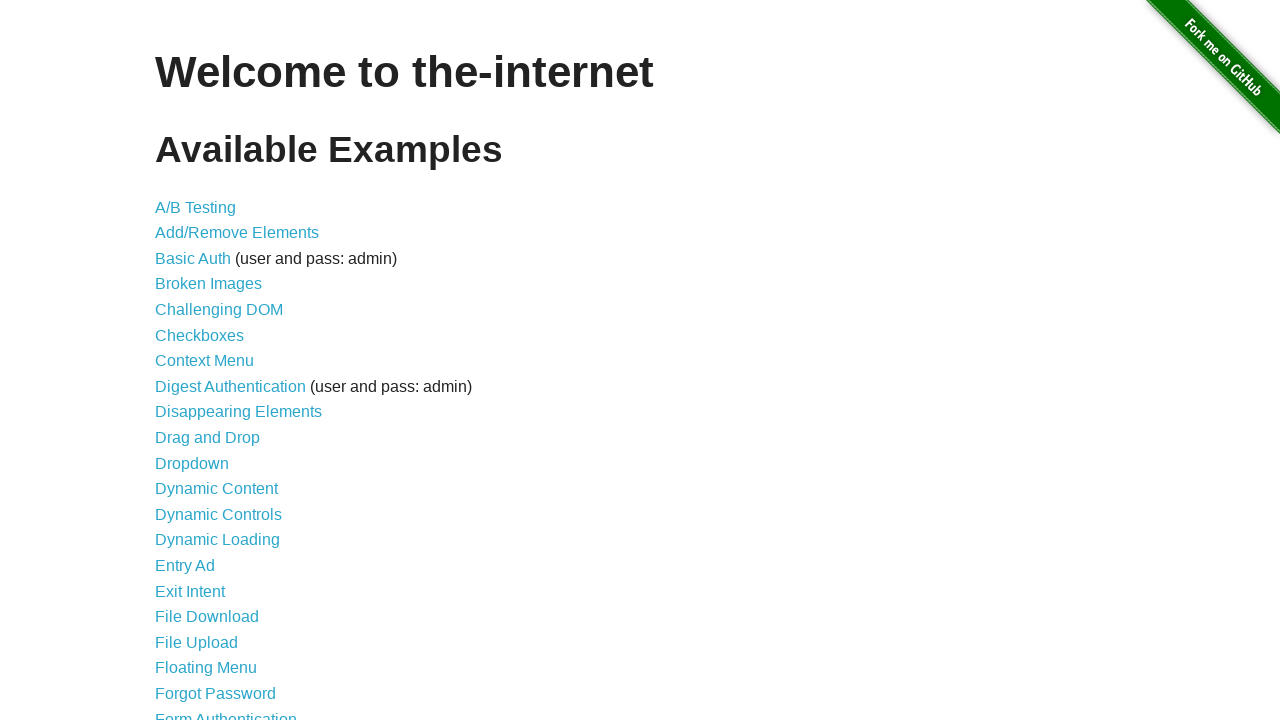

Clicked on Dynamic Controls link at (218, 514) on a:text('Dynamic Controls')
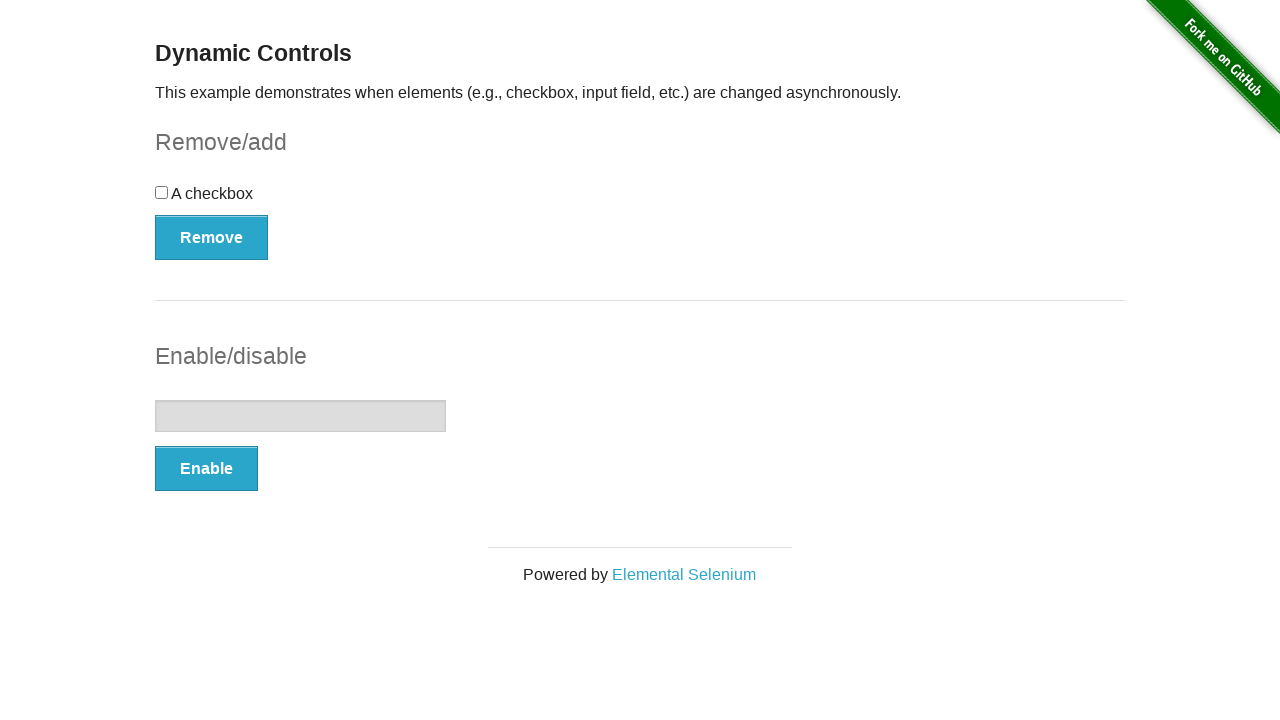

Clicked the checkbox at (640, 200) on #checkbox
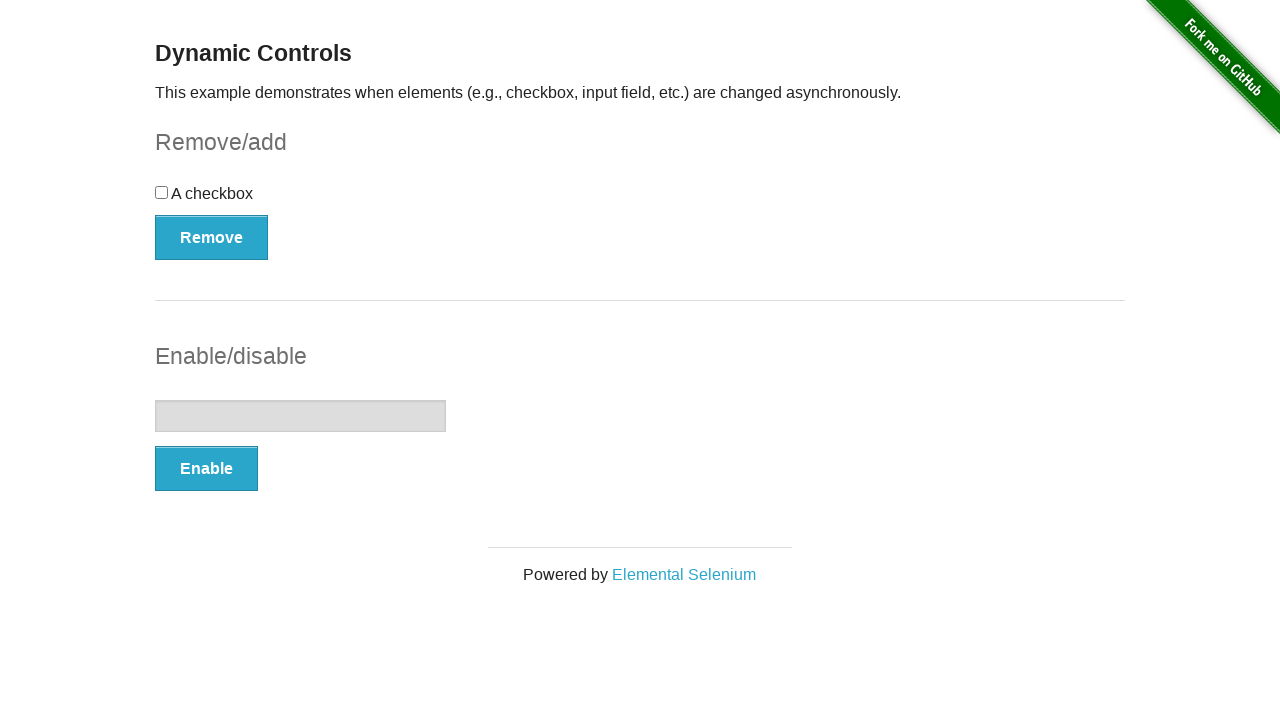

Clicked the Remove button at (212, 237) on button:text('Remove')
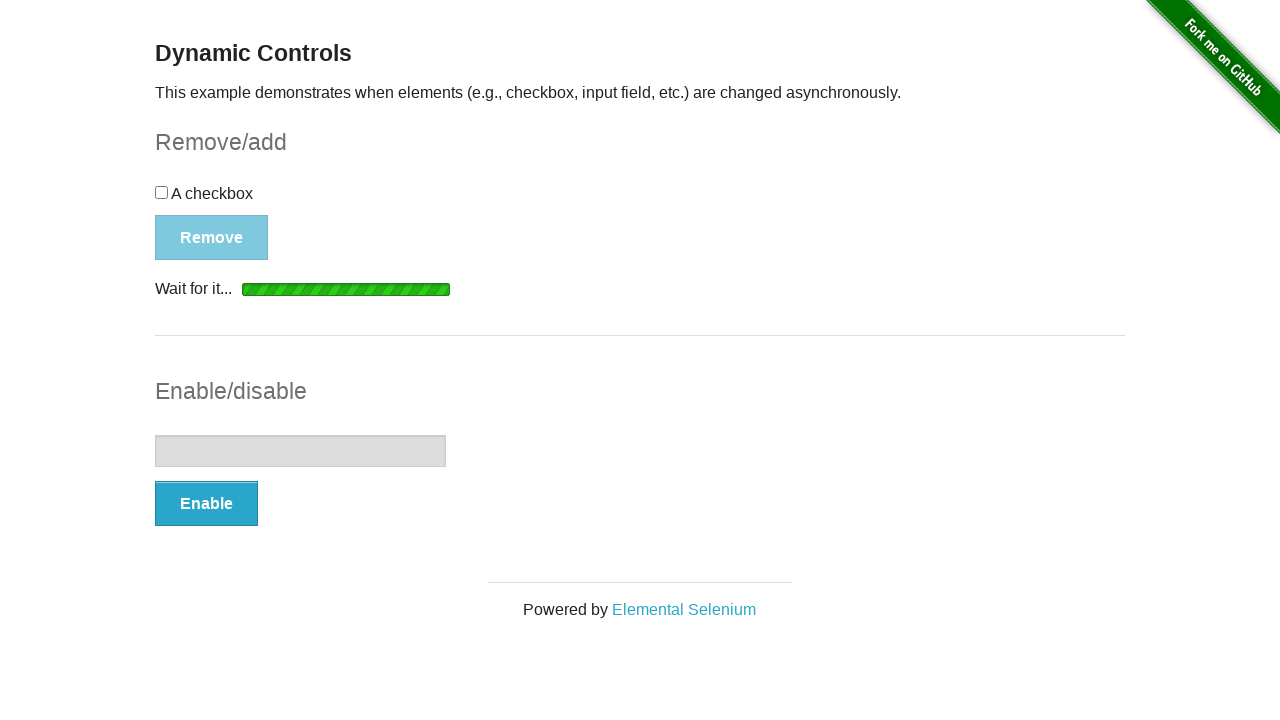

Confirmation message appeared after checkbox removal
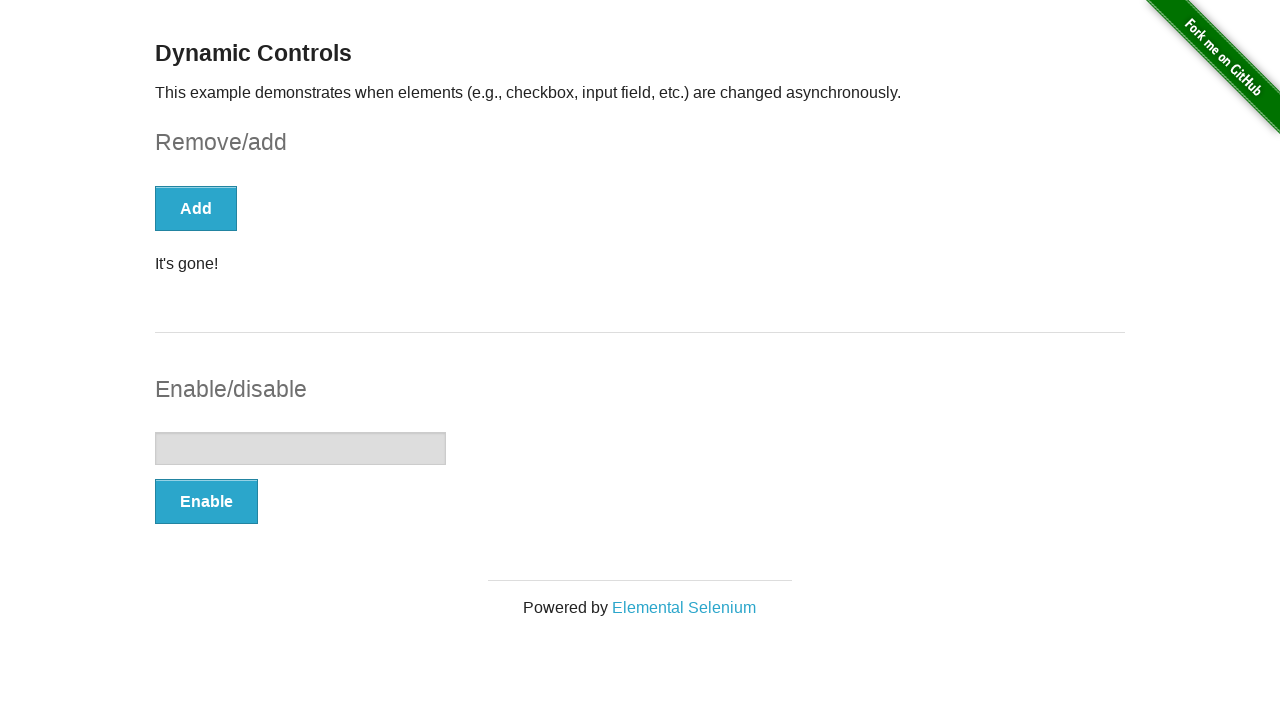

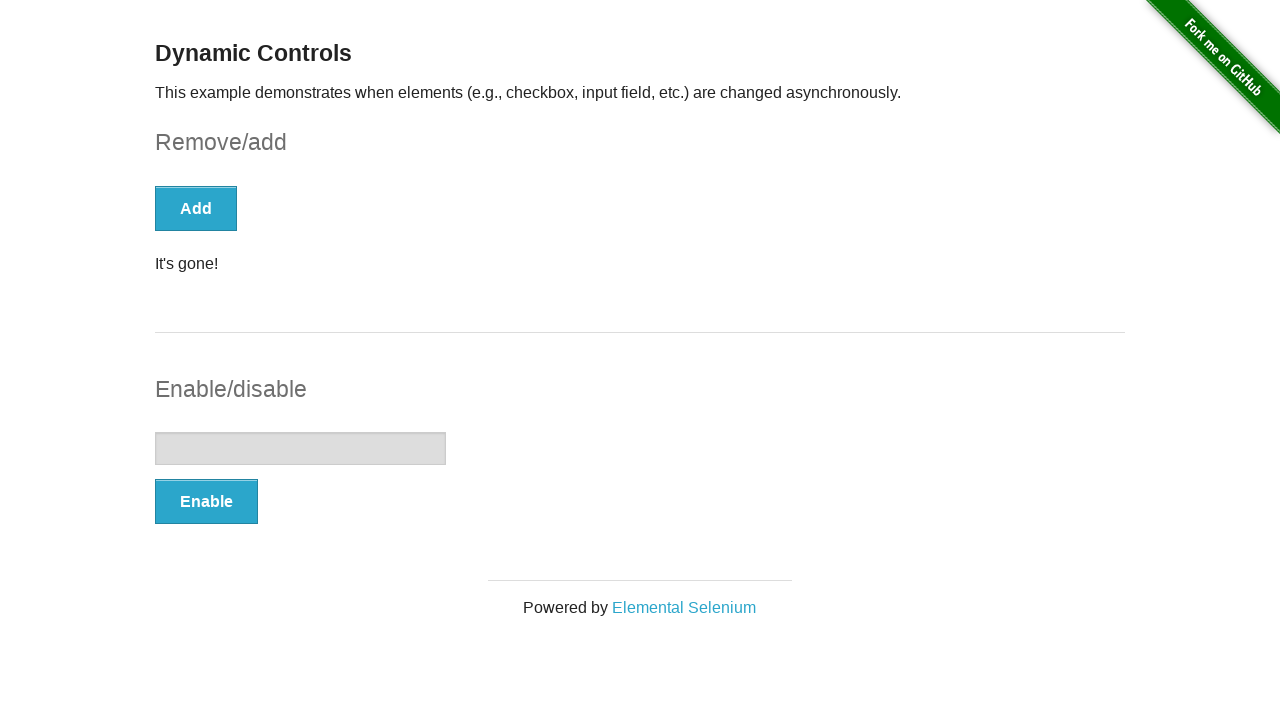